Tests python.org search functionality by searching for "pycon" and verifying that search results are displayed.

Starting URL: https://www.python.org

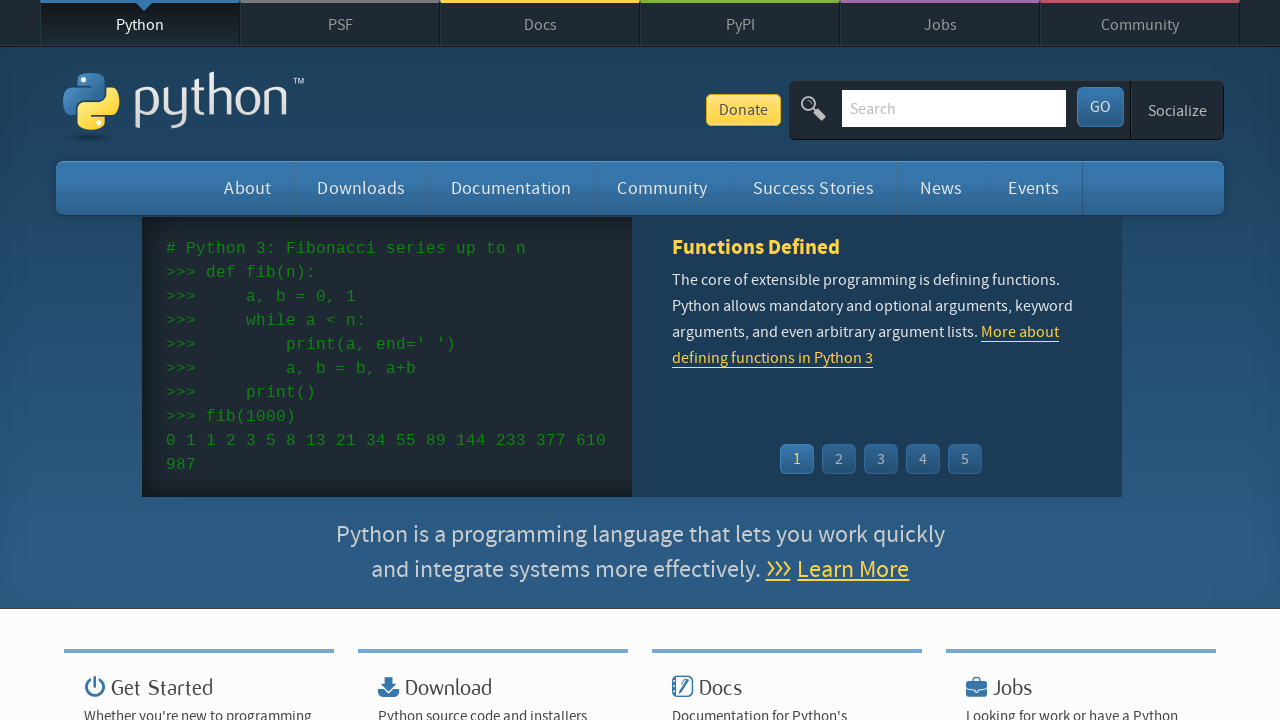

Verified page title contains 'Python'
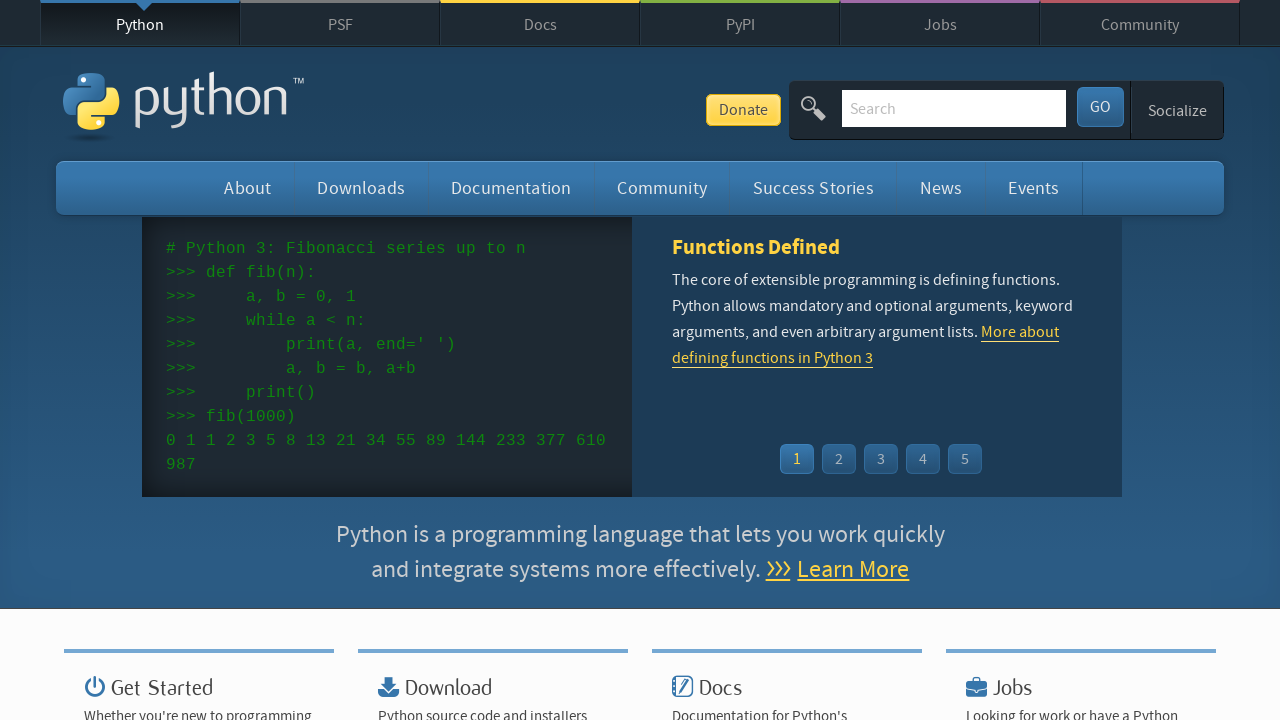

Filled search field with 'pycon' on input[name='q']
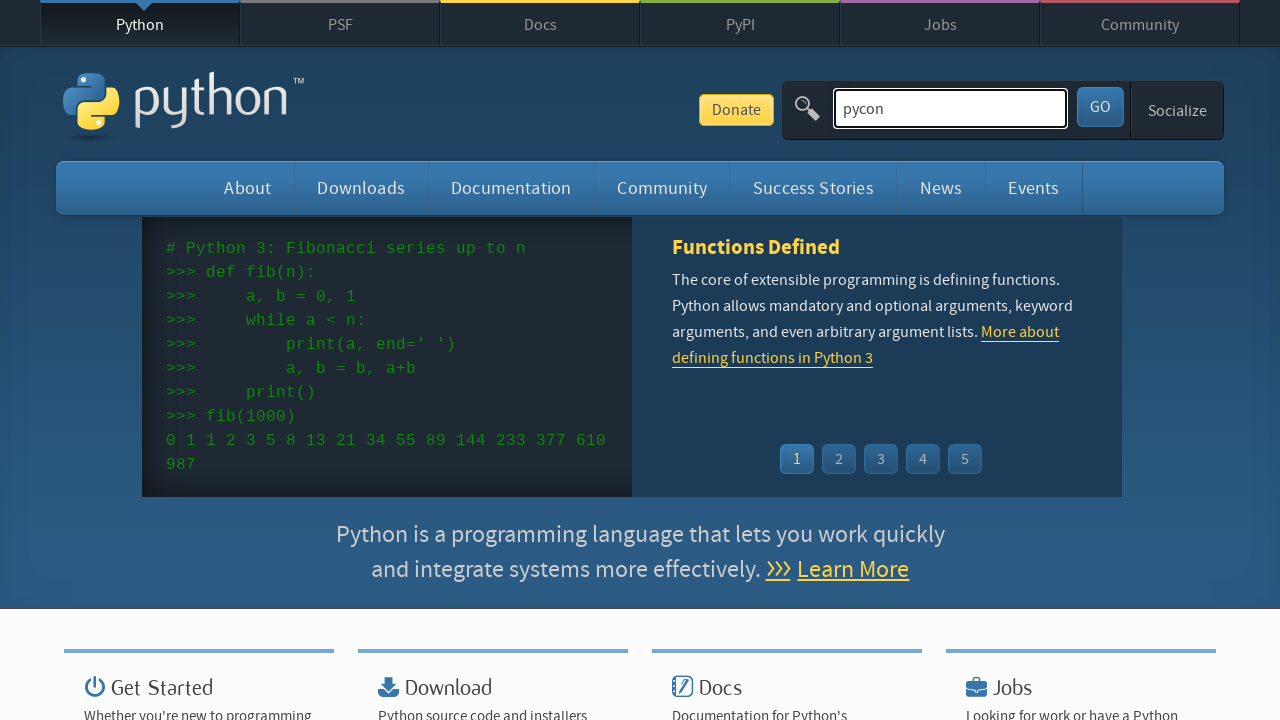

Clicked search button to submit query at (1100, 107) on button[type='submit']
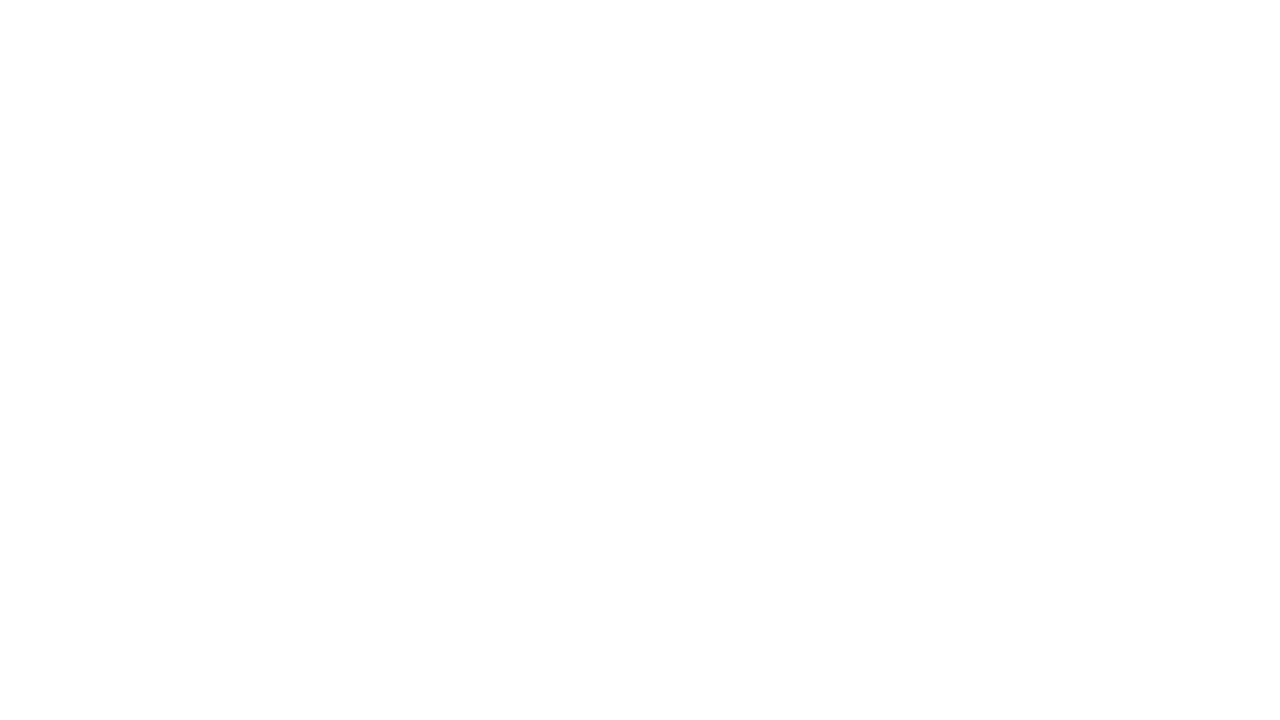

Search results loaded and displayed
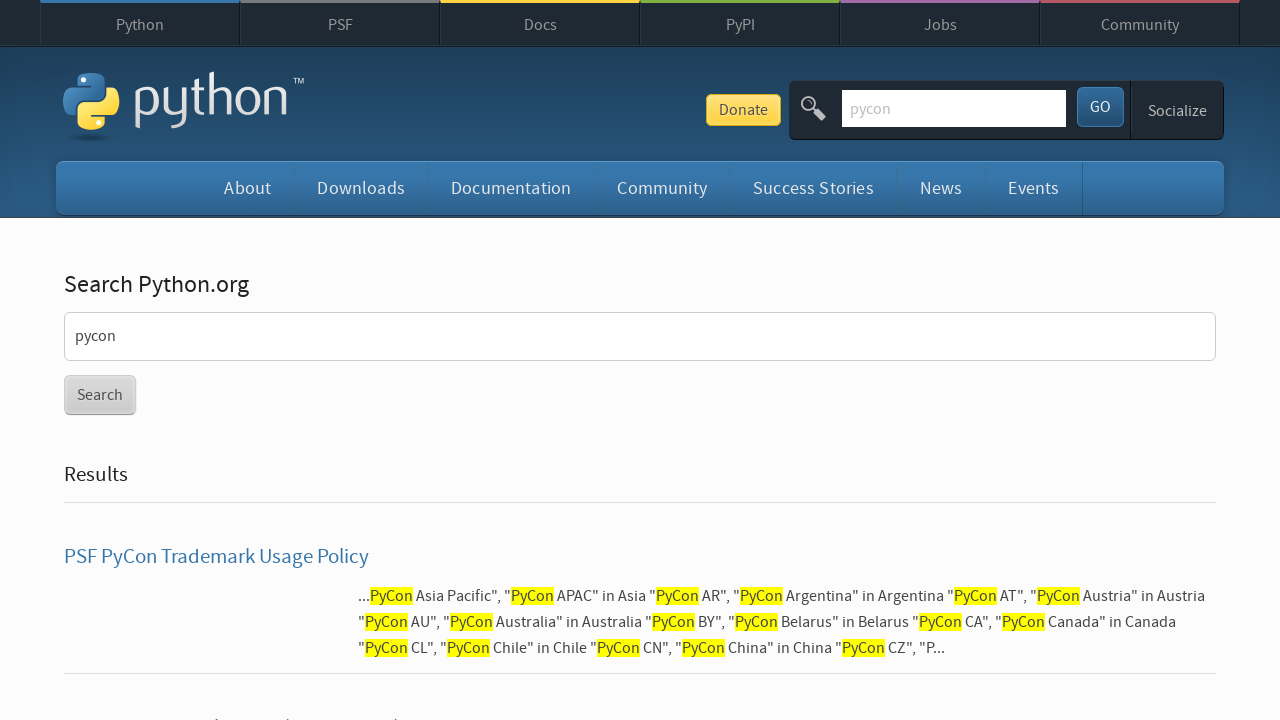

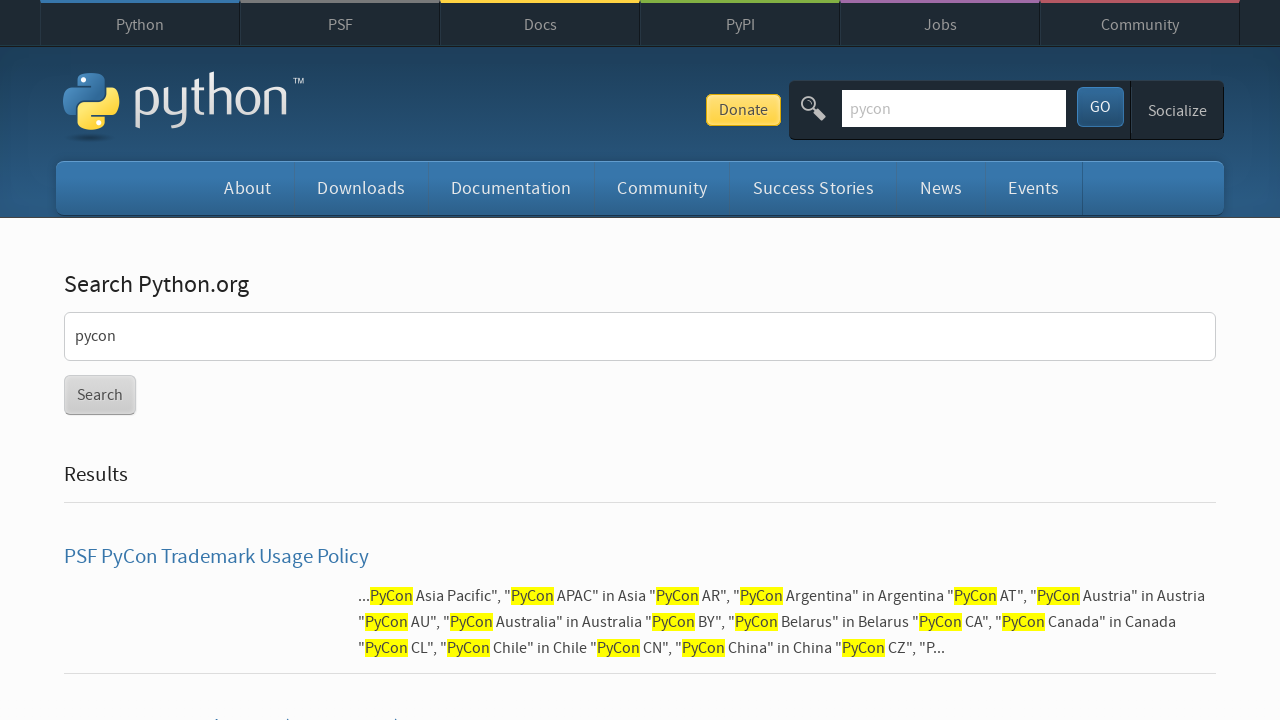